Tests nested iframe navigation by switching to a parent frame, then to a child iframe, reading text content, switching back to parent frame, then to default content, and finally clicking on the Alerts menu item.

Starting URL: https://demoqa.com/nestedframes

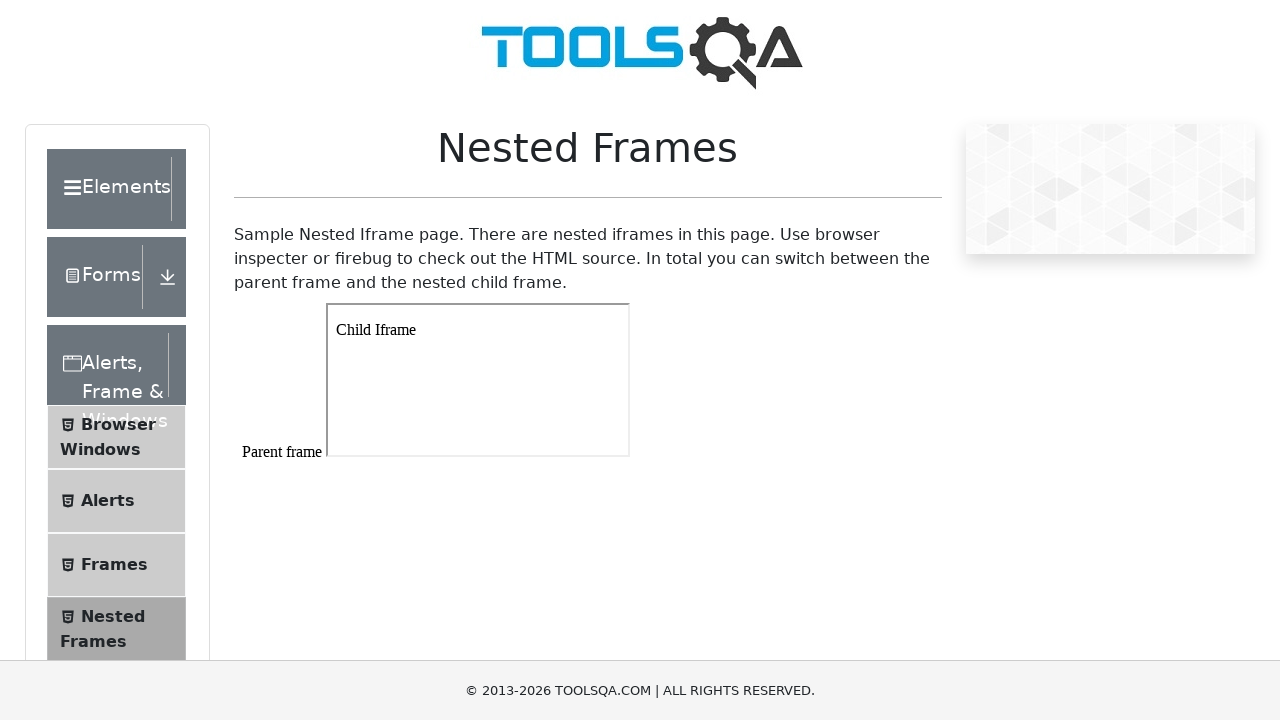

Located parent iframe with id='frame1'
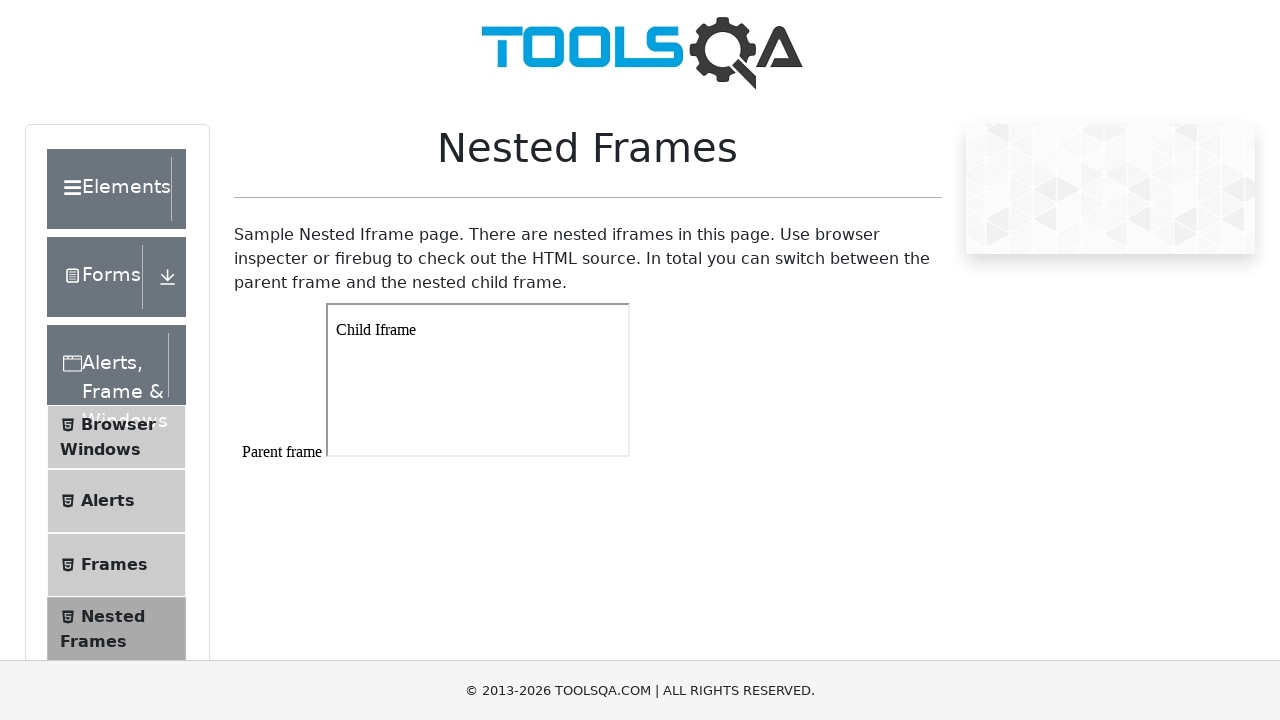

Located child iframe nested within parent frame
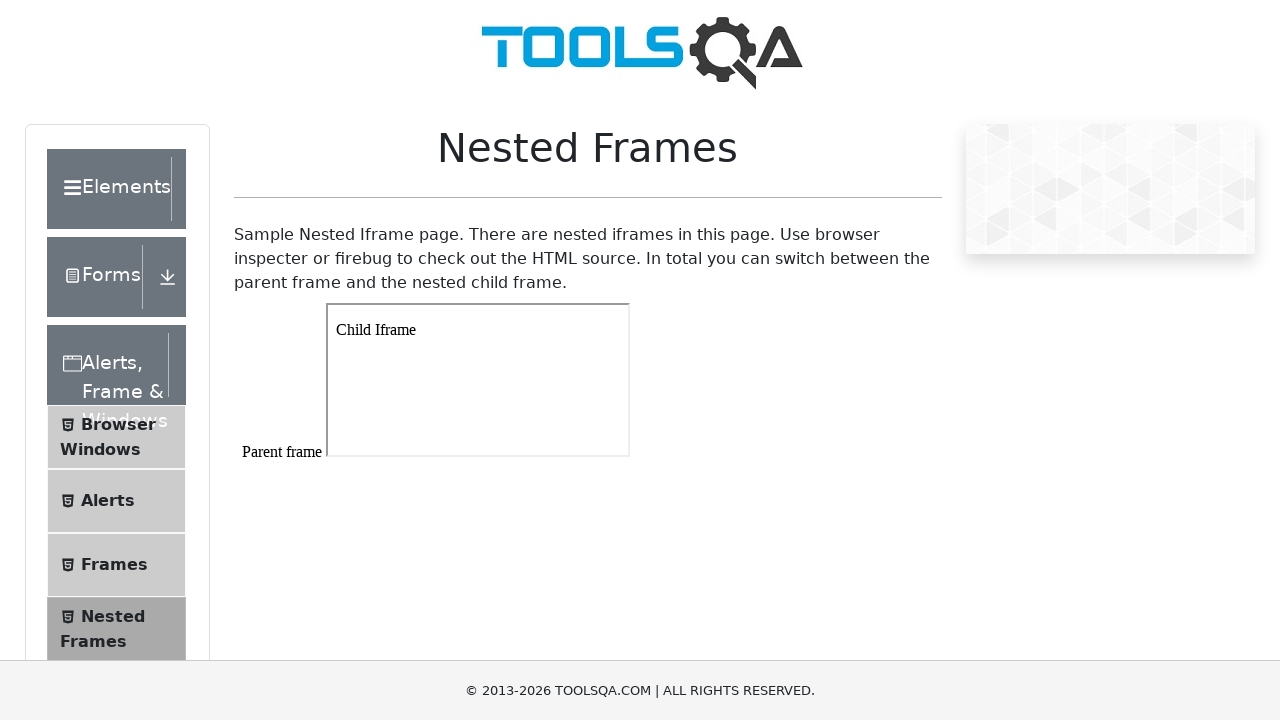

Read text content from child iframe: 'Child Iframe'
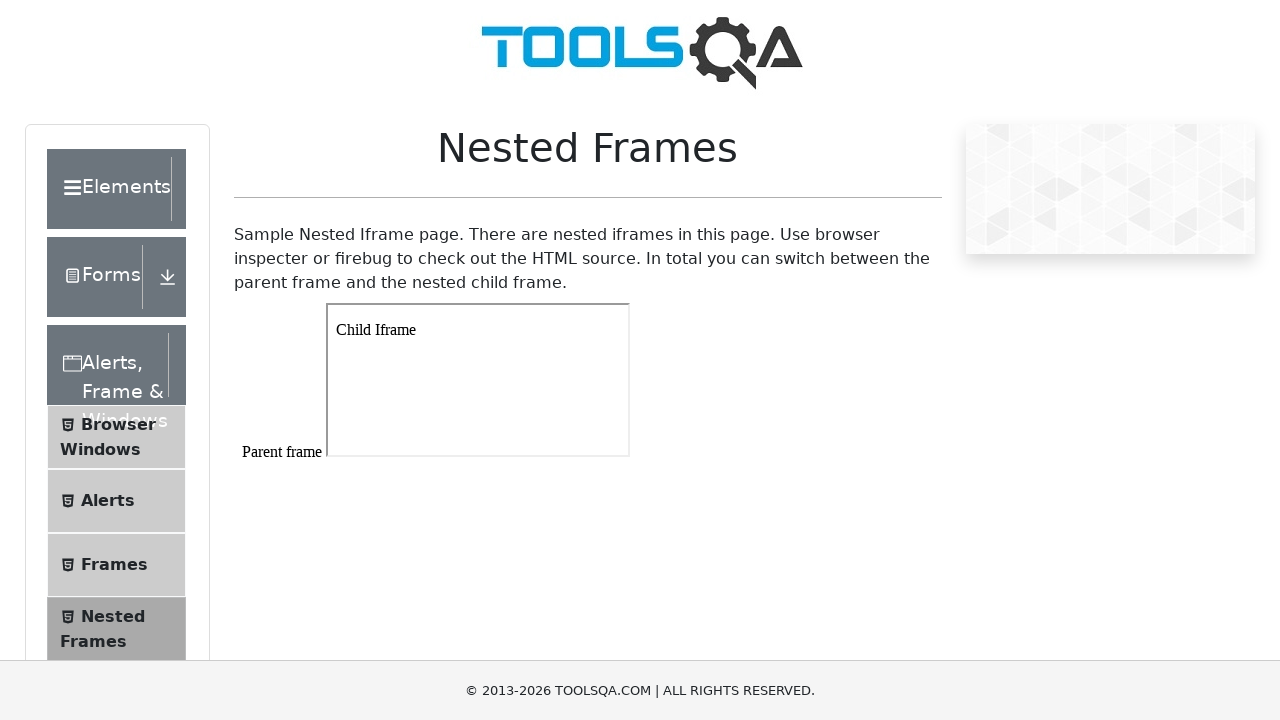

Clicked on Alerts menu item in main page at (108, 501) on xpath=//span[contains(text(),'Alerts')]
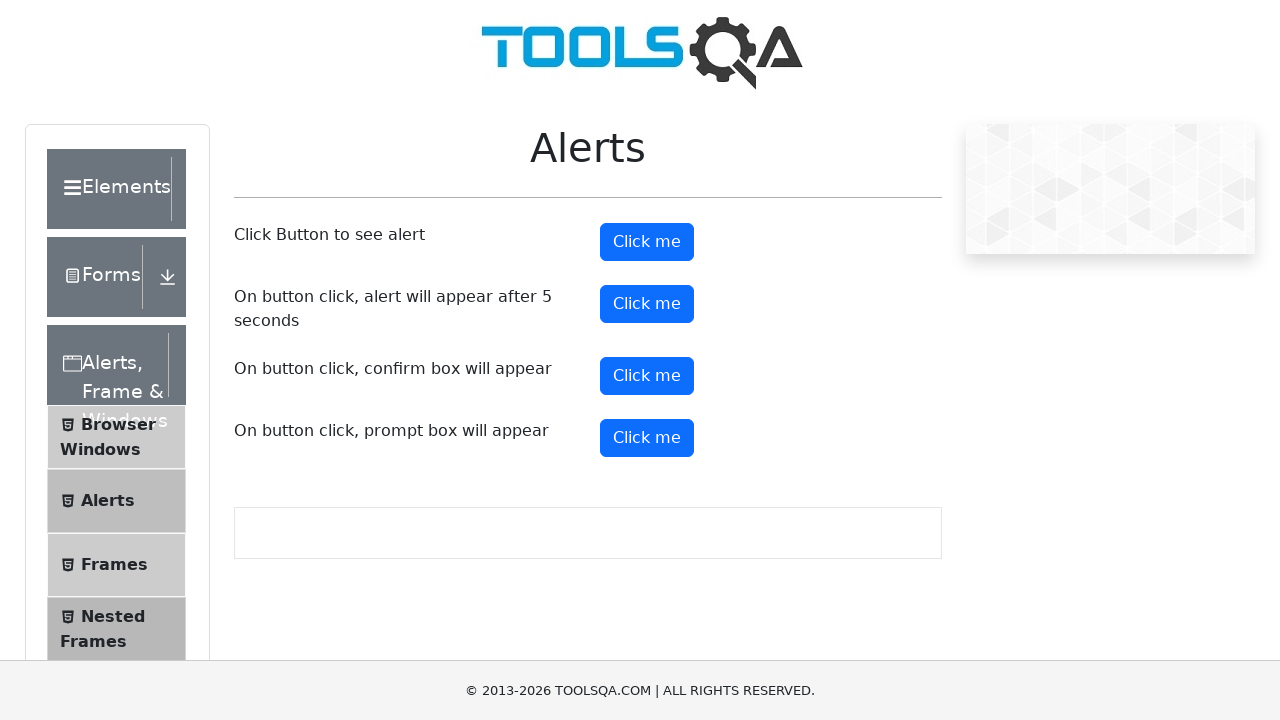

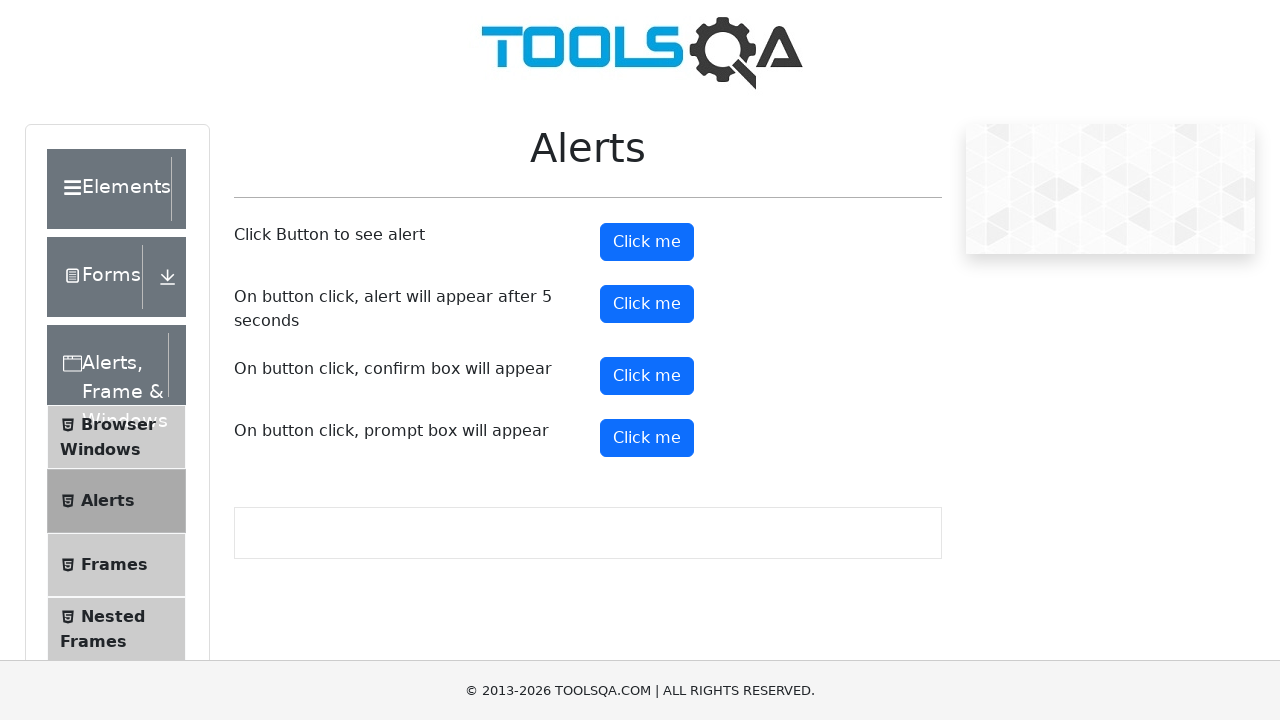